Navigates through three different websites: CodersLab main page, a test store, and a test hotel booking site to verify they load correctly.

Starting URL: https://coderslab.pl/pl

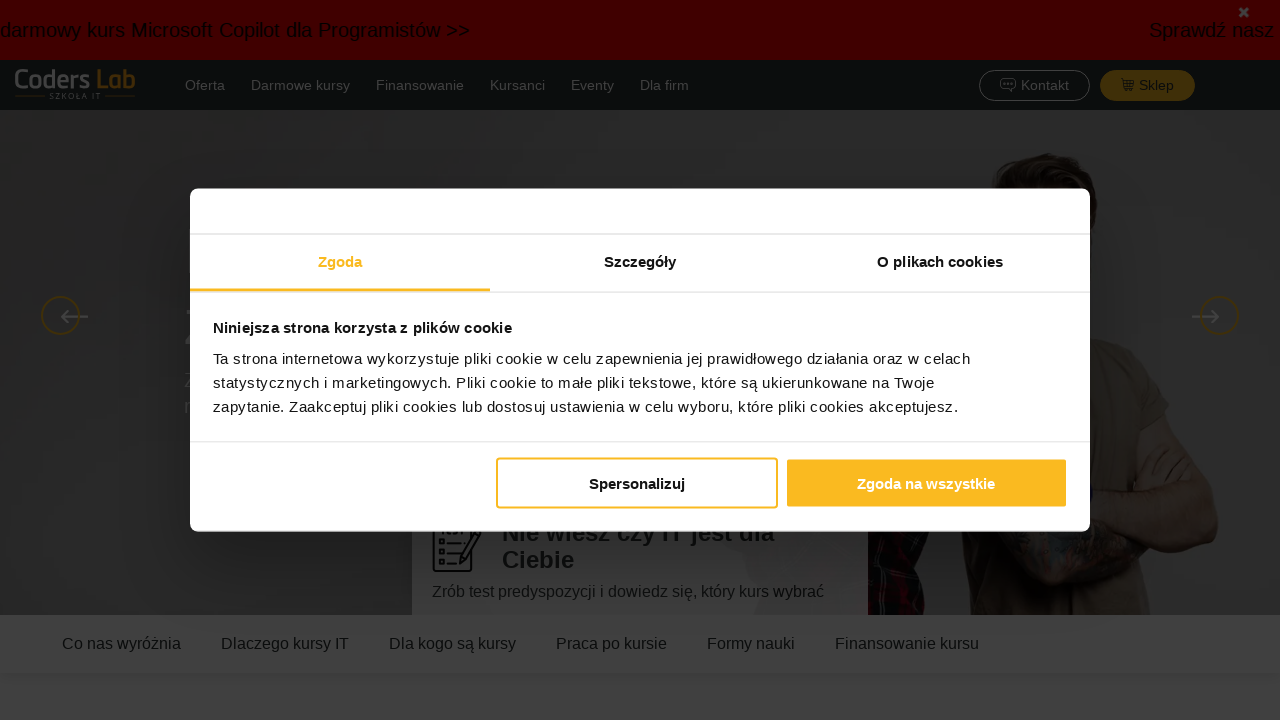

Navigated to test store page
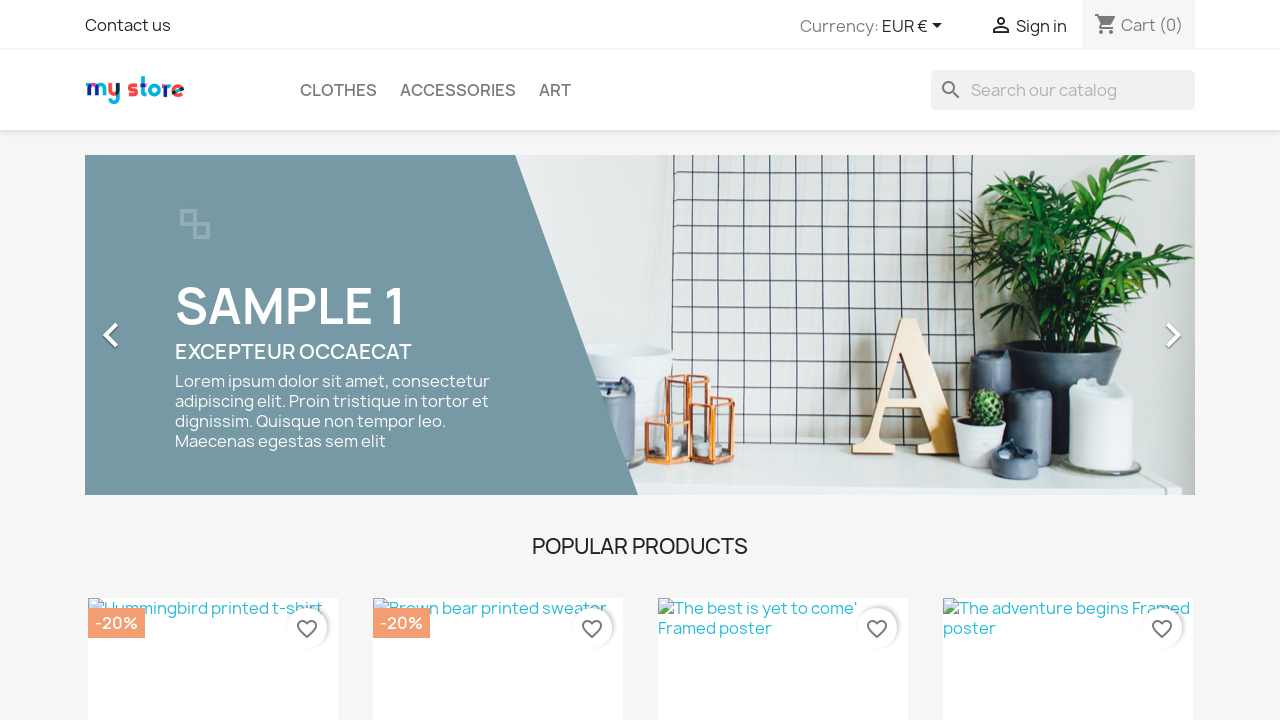

Navigated to test hotel booking page
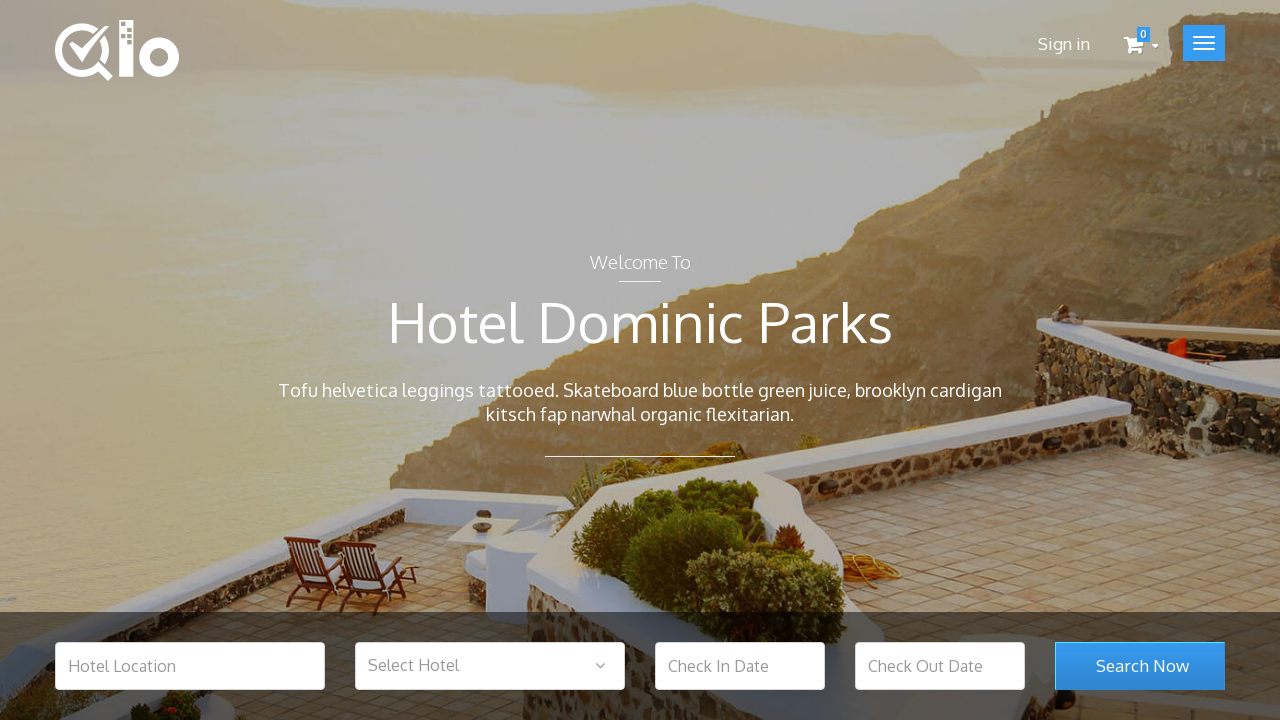

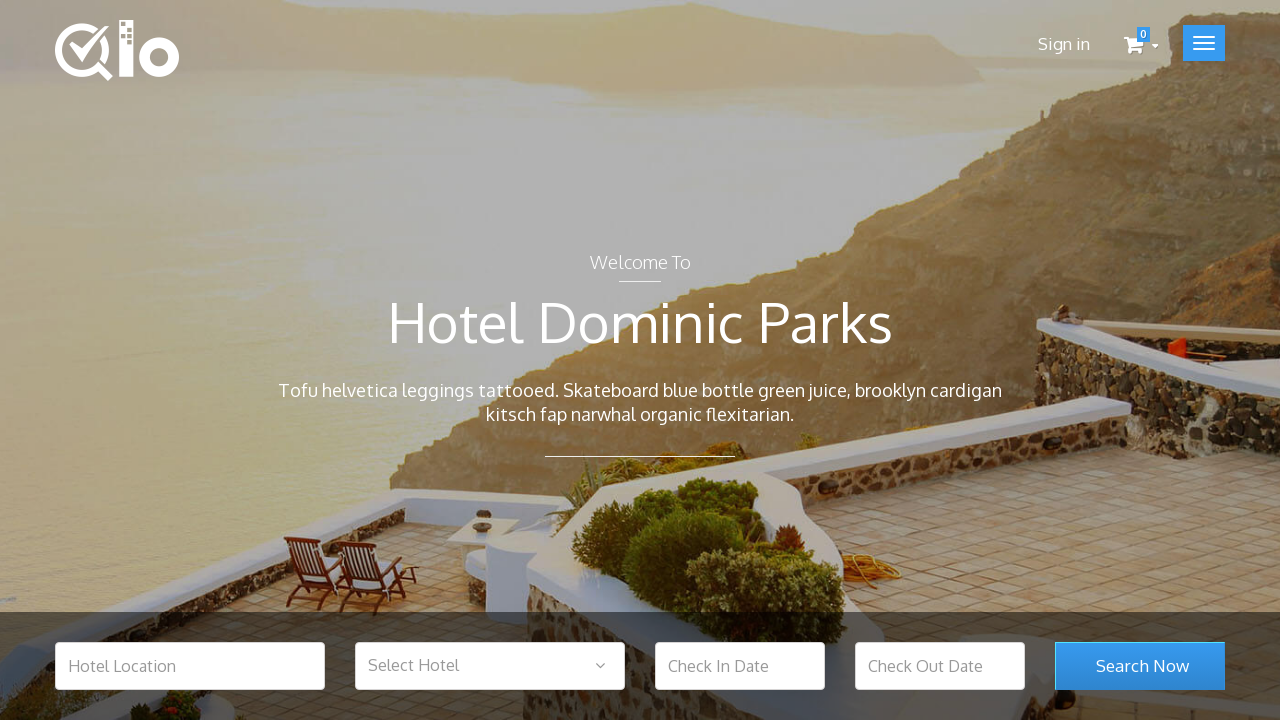